Tests mortgage calculator by entering different purchase prices and start months, then calculating and verifying monthly payment results

Starting URL: https://www.mlcalc.com/

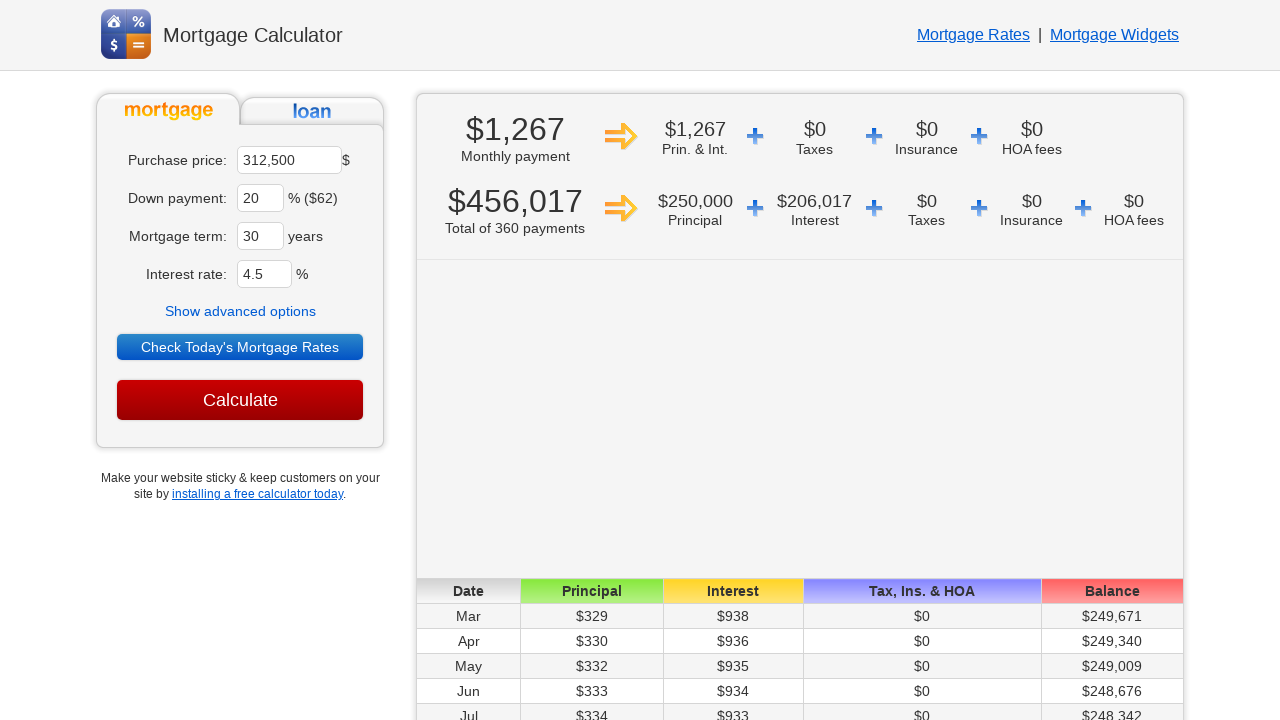

Cleared purchase price field on #ma
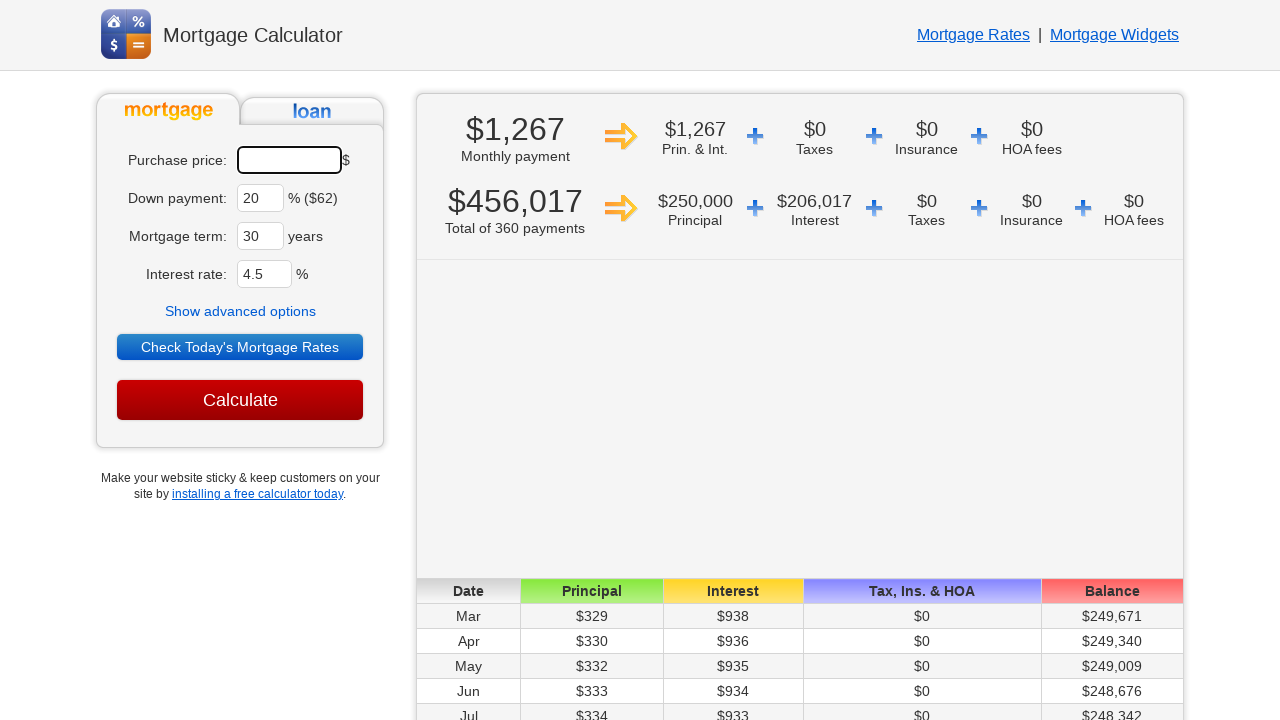

Entered purchase price: $500000 on #ma
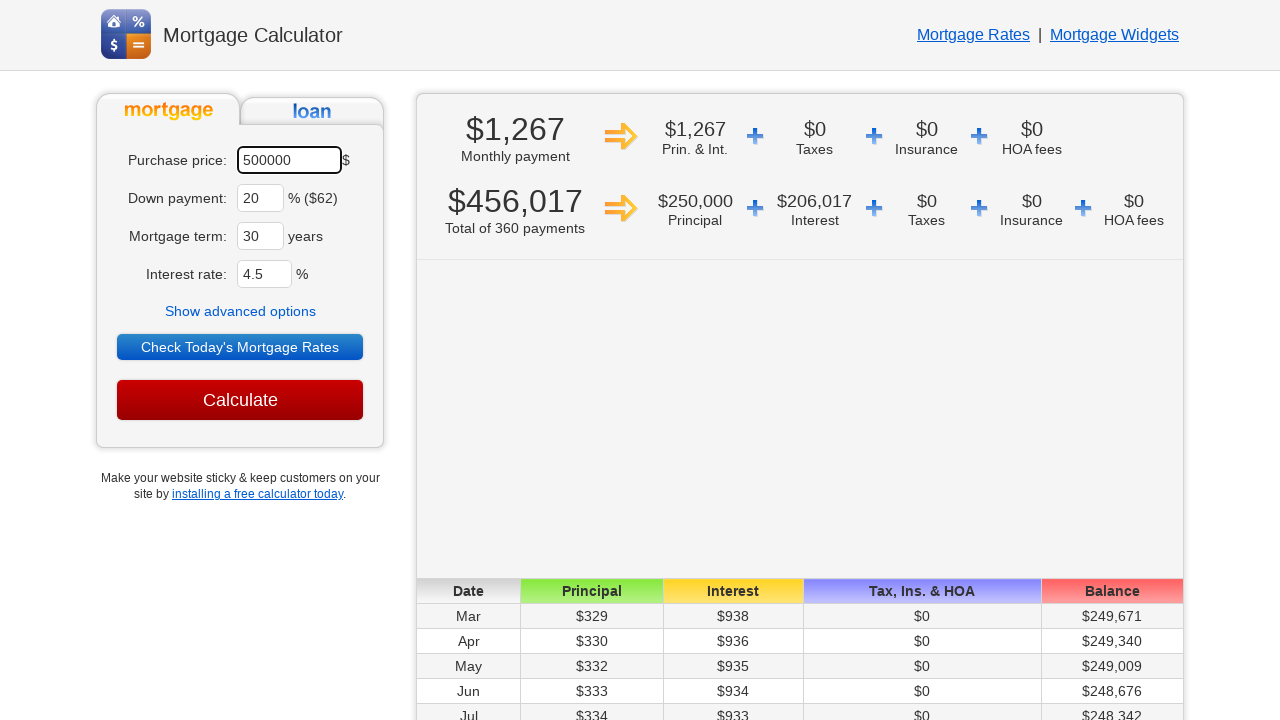

Clicked show advanced options button at (240, 311) on .href >> nth=0
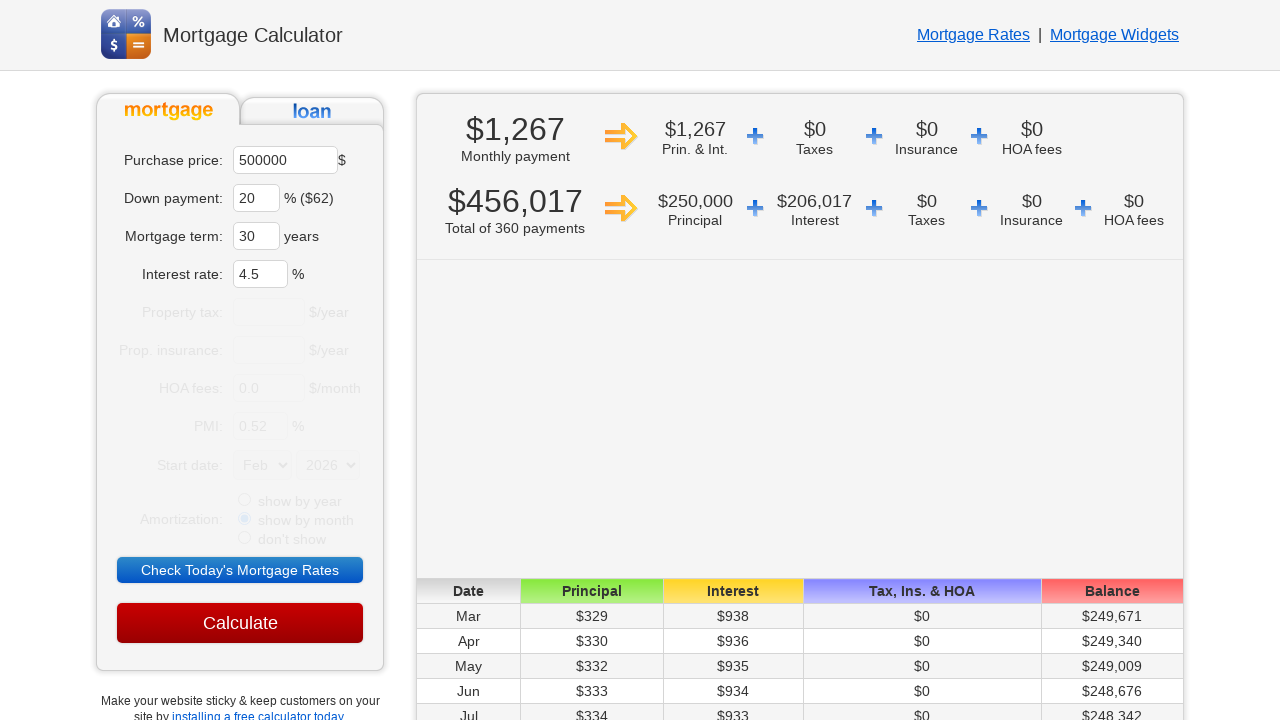

Waited 2.5 seconds for advanced options to load
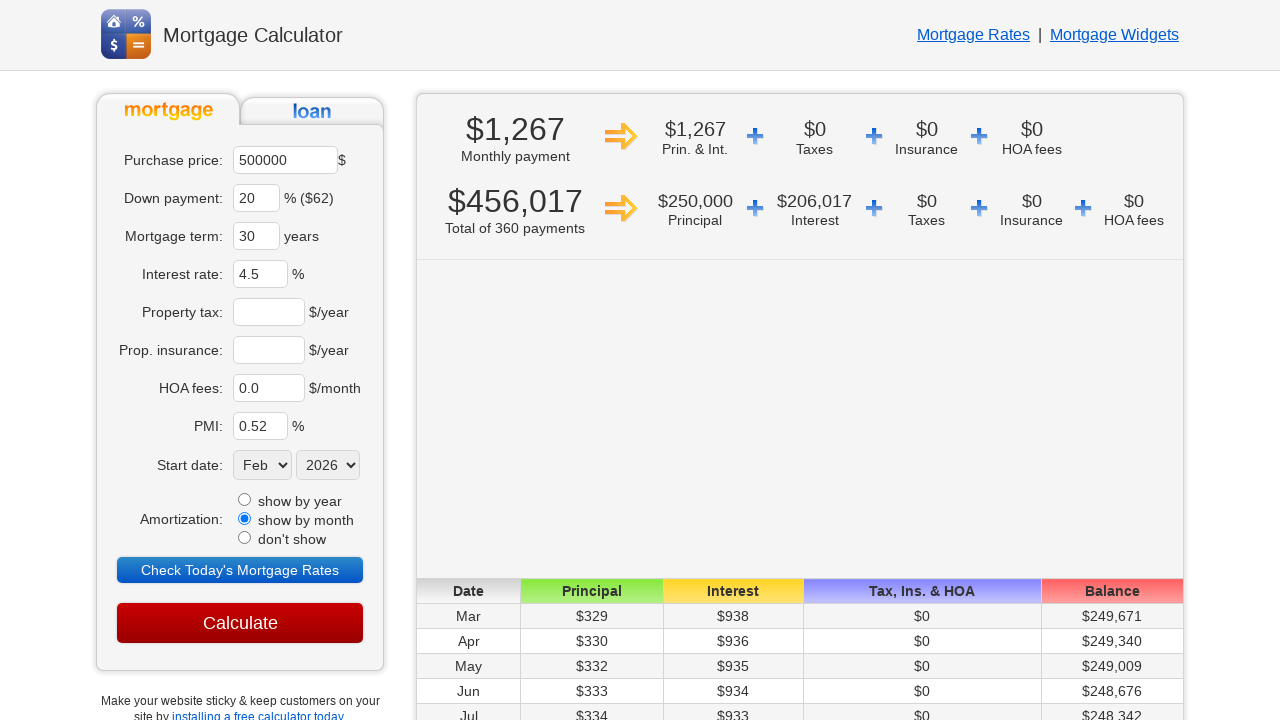

Selected start month: Jun on #fpdd
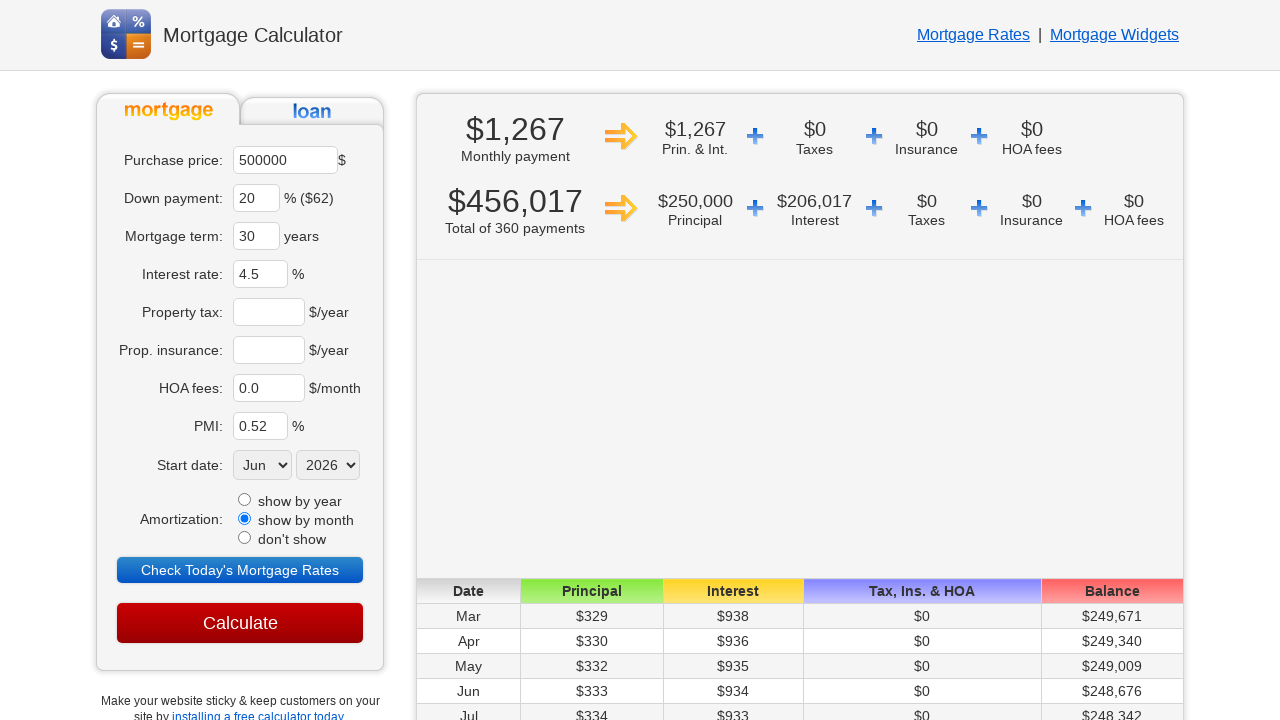

Waited 2.5 seconds after month selection
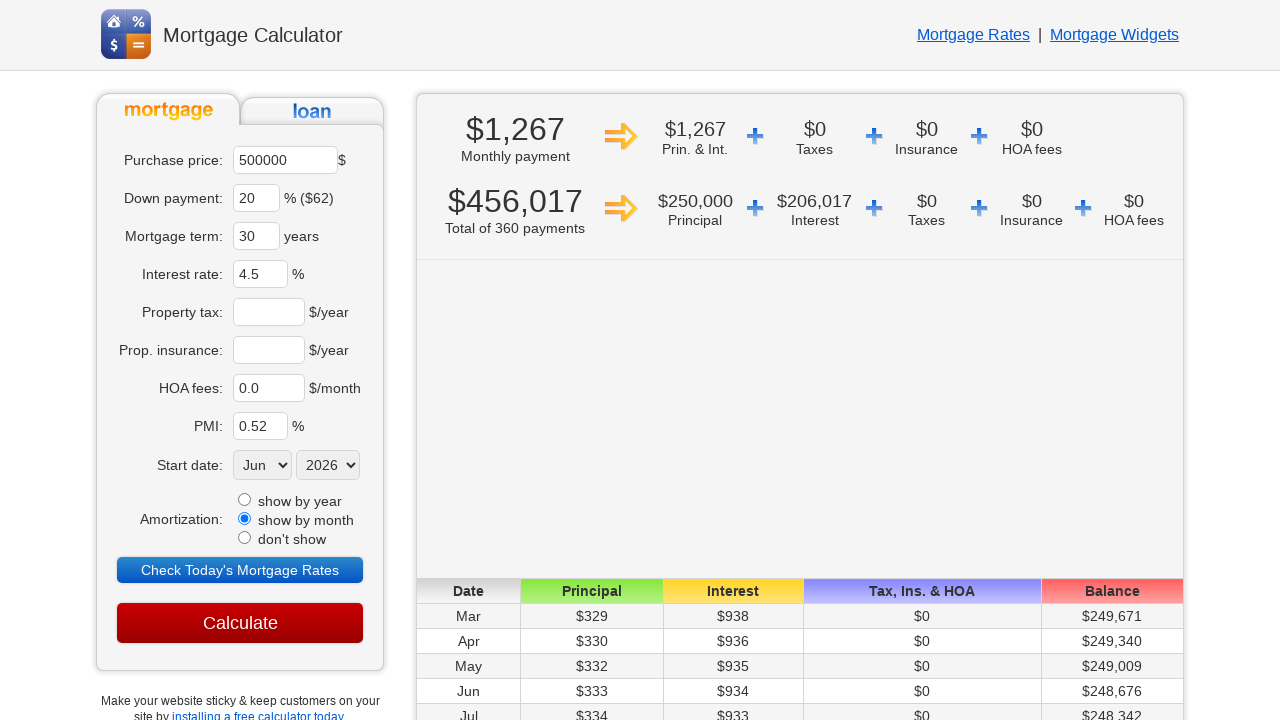

Clicked Calculate button at (240, 623) on input[value='Calculate'] >> nth=0
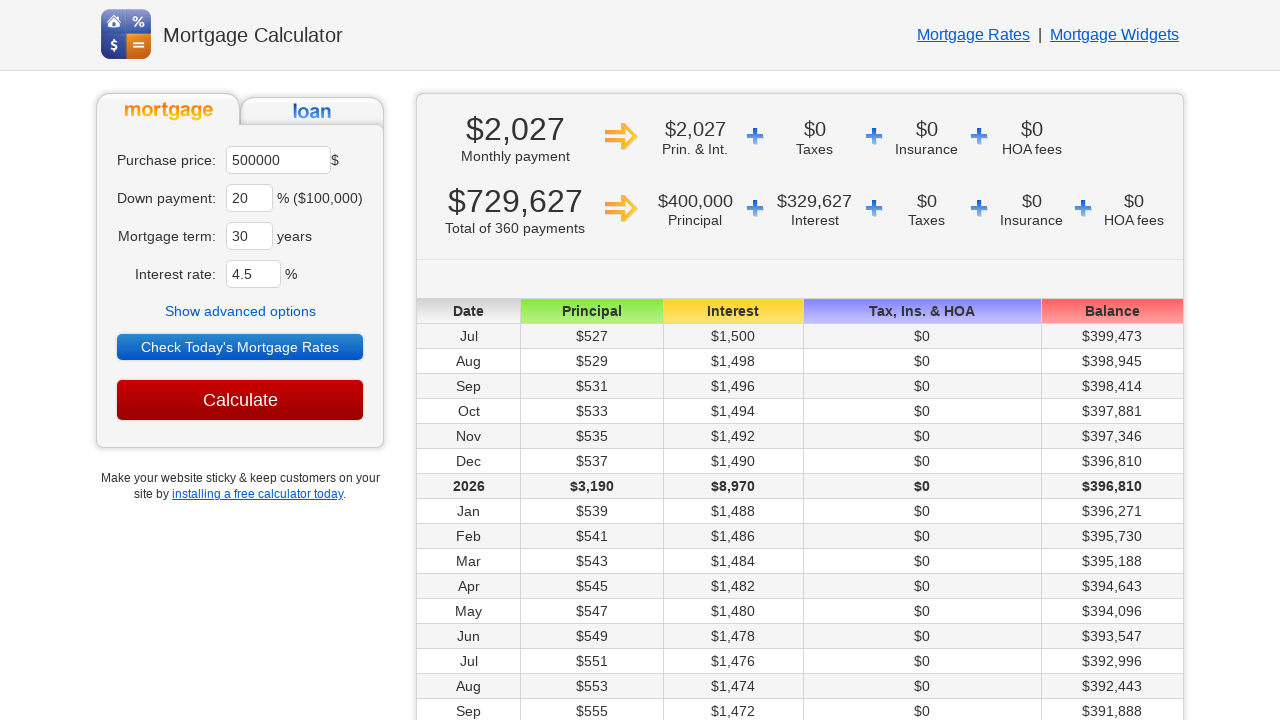

Waited 2.5 seconds for calculation to complete
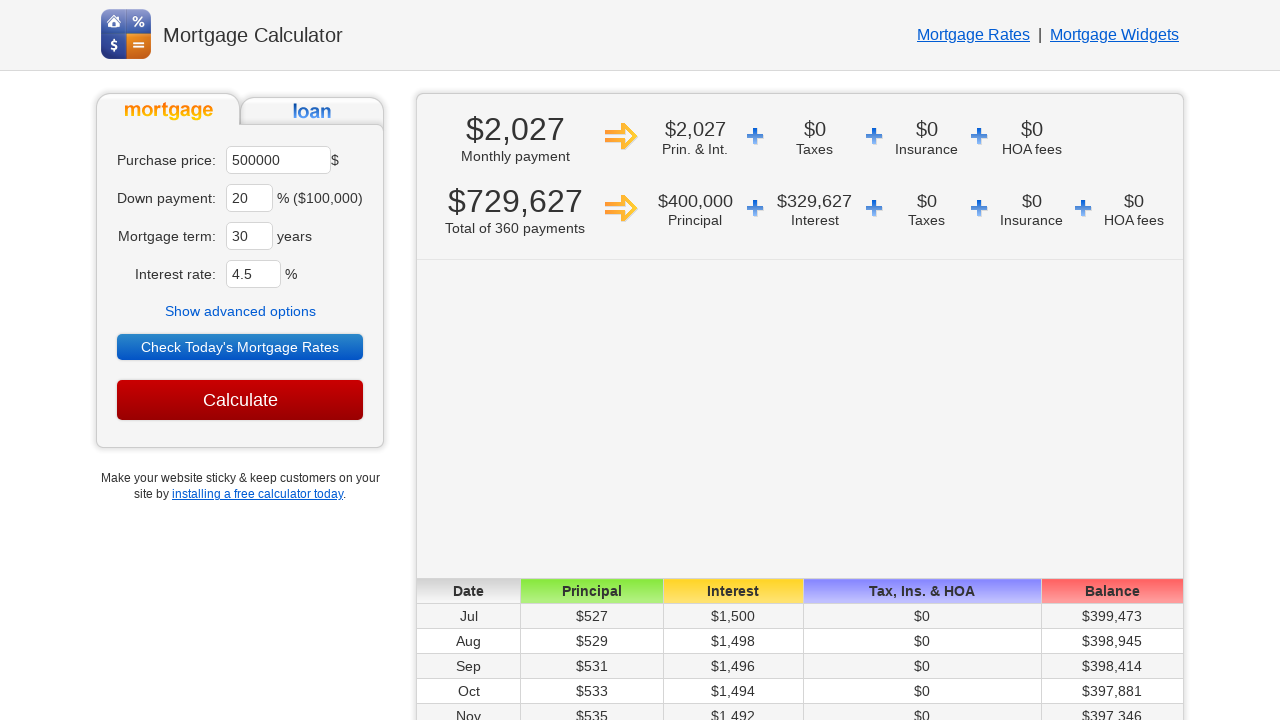

Retrieved monthly payment result: $2,027
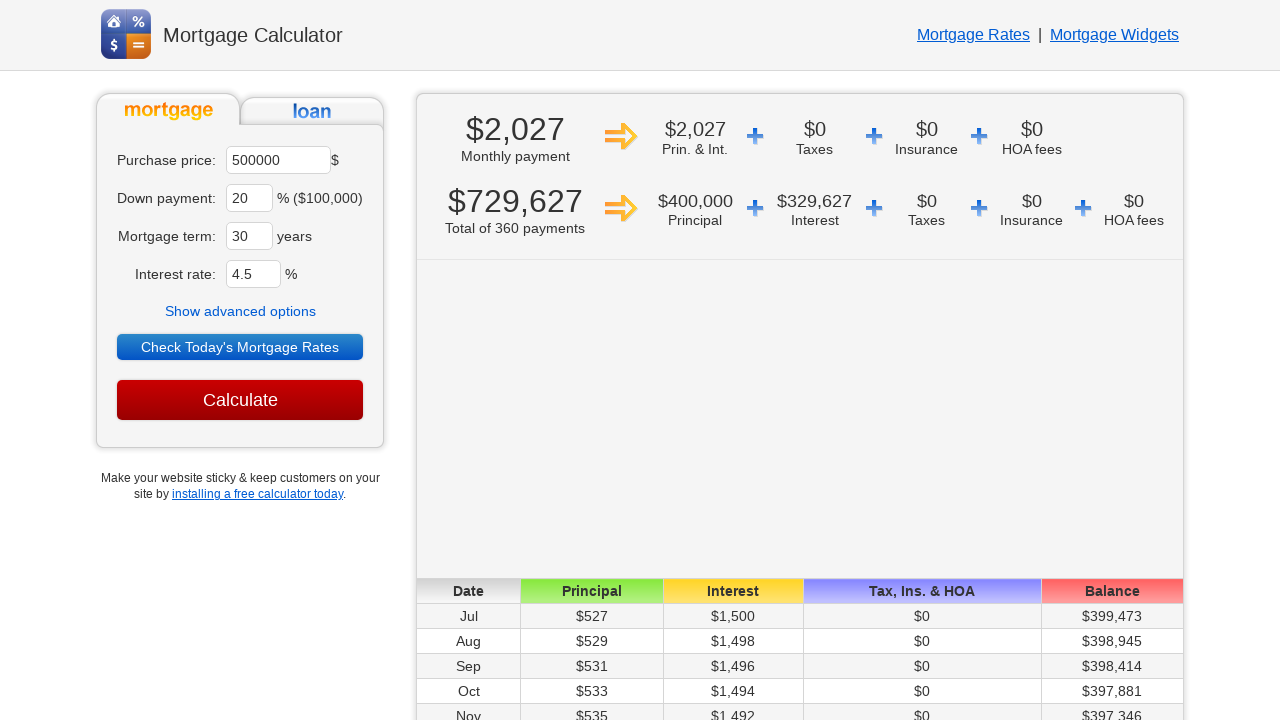

Waited 2.5 seconds before next iteration
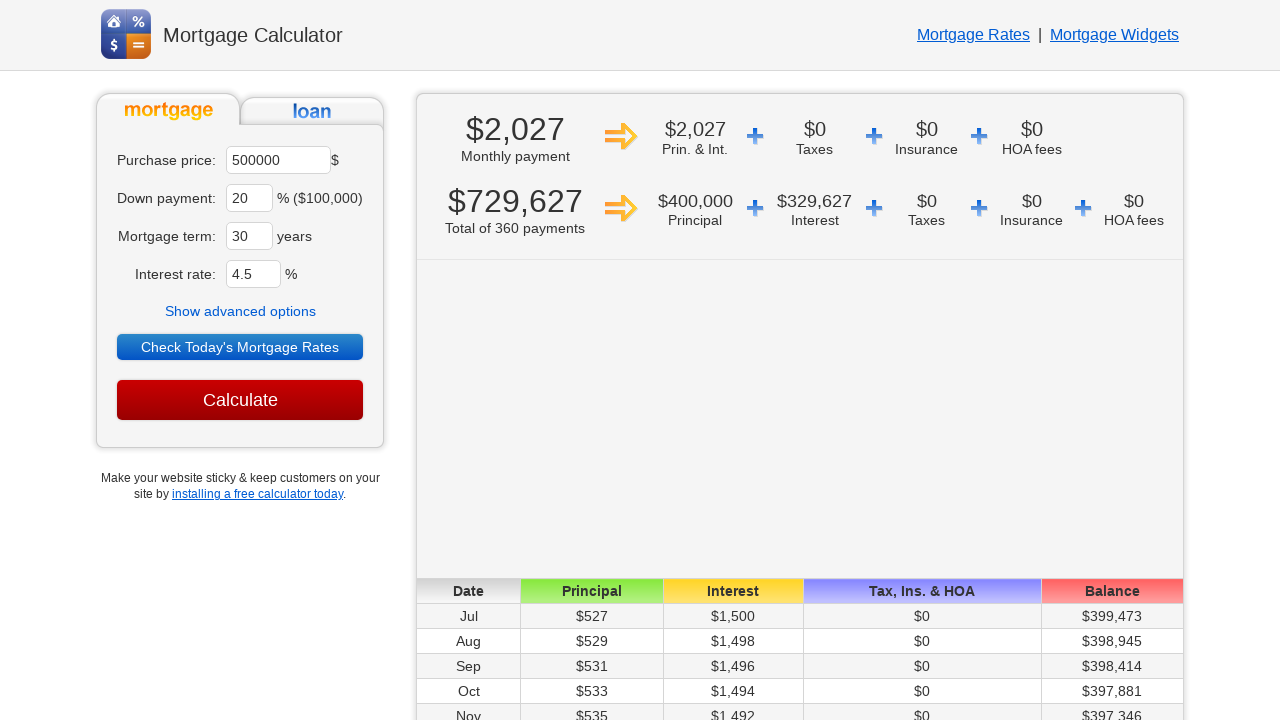

Cleared purchase price field on #ma
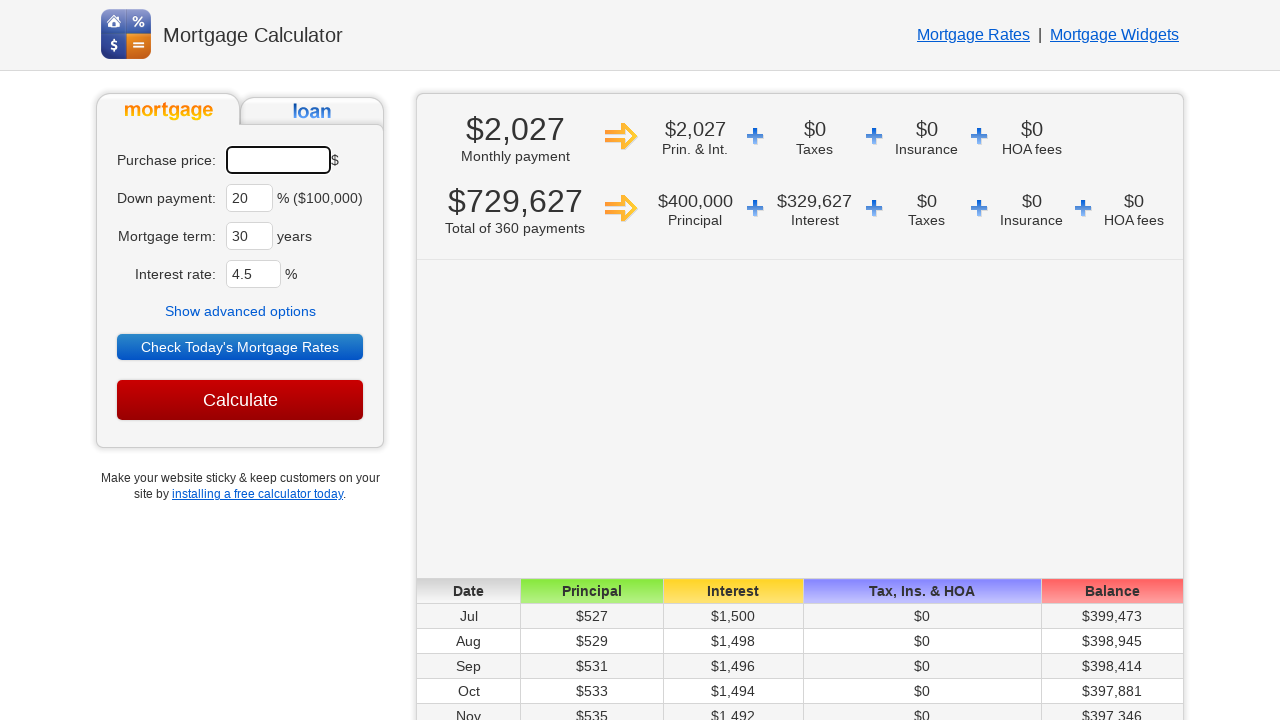

Entered purchase price: $600000 on #ma
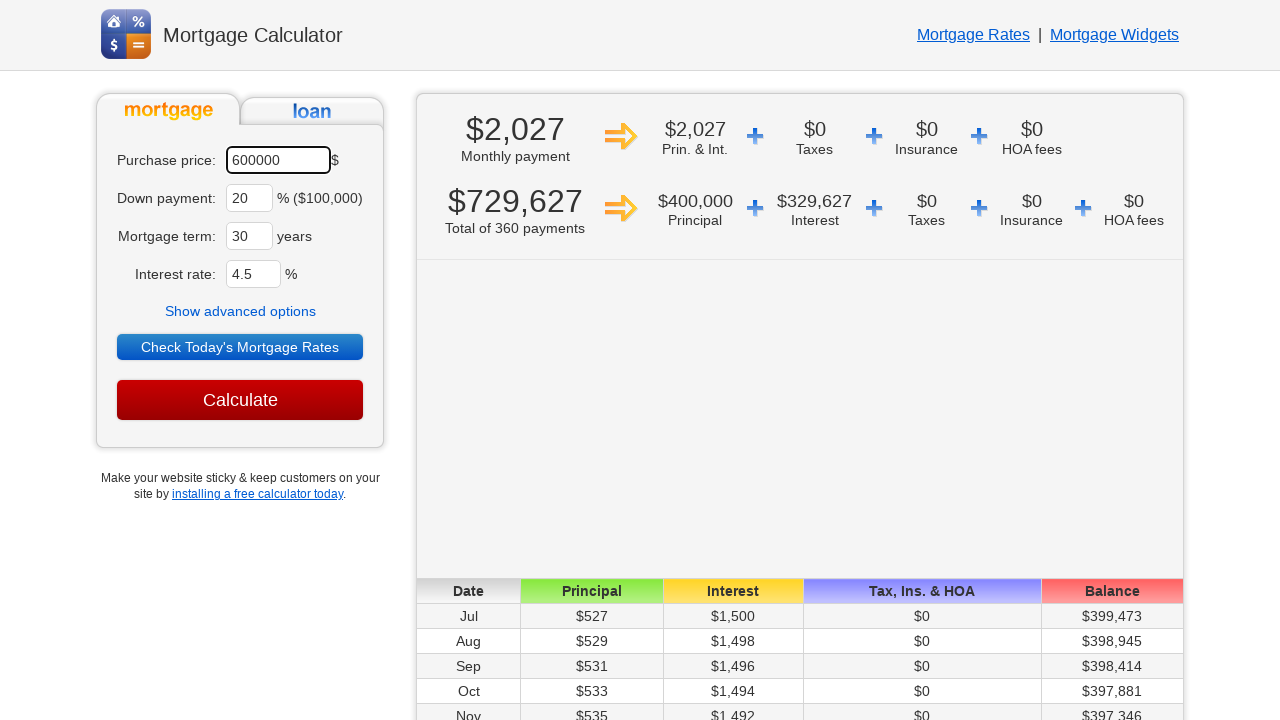

Clicked show advanced options button at (240, 311) on .href >> nth=0
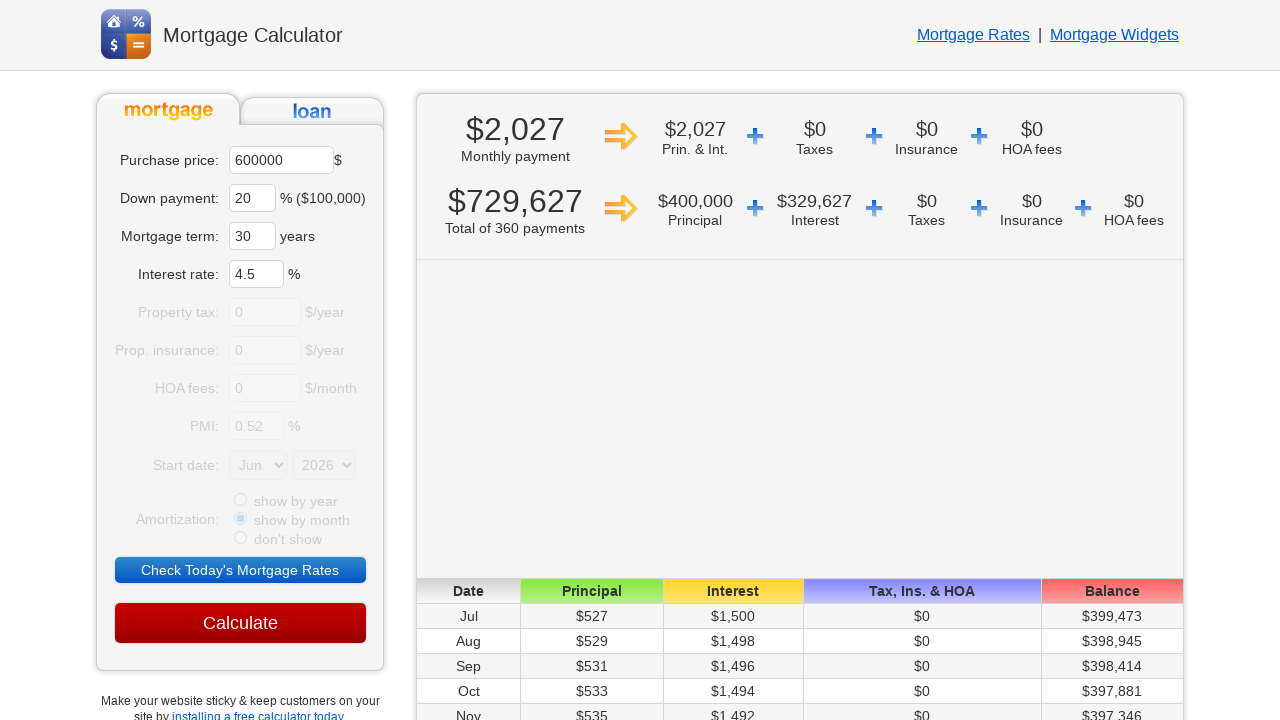

Waited 2.5 seconds for advanced options to load
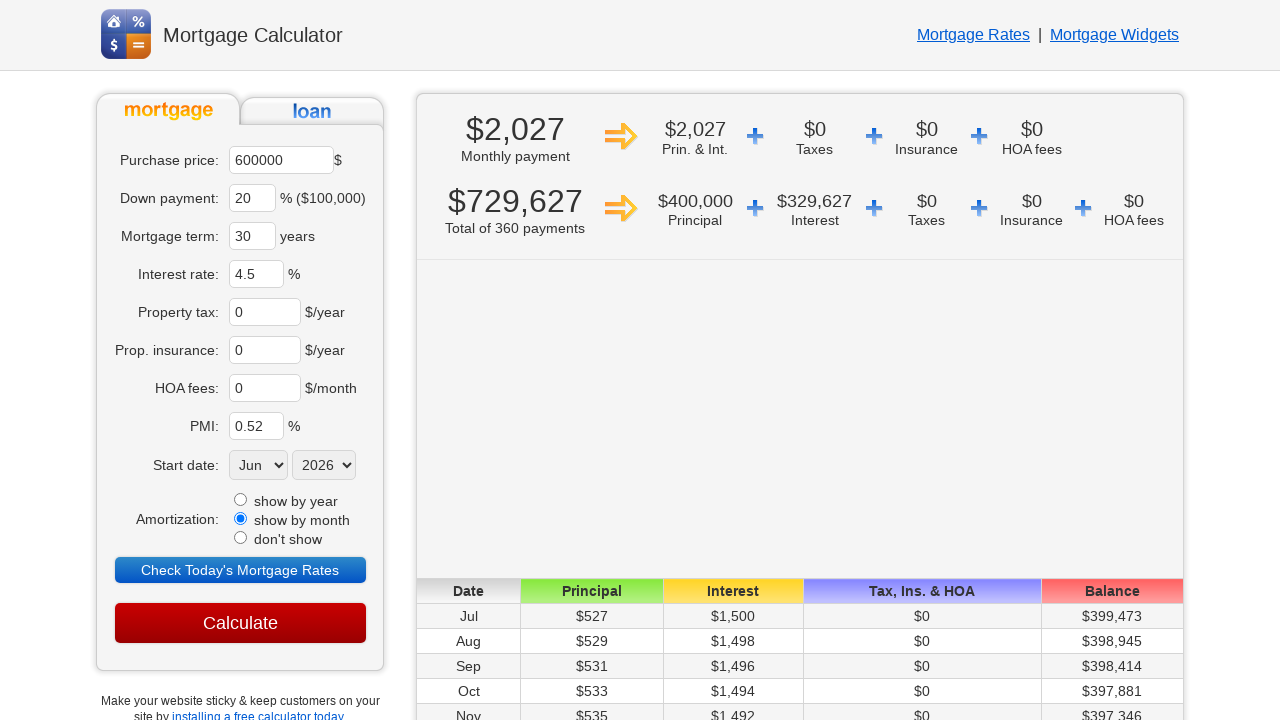

Selected start month: Jul on #fpdd
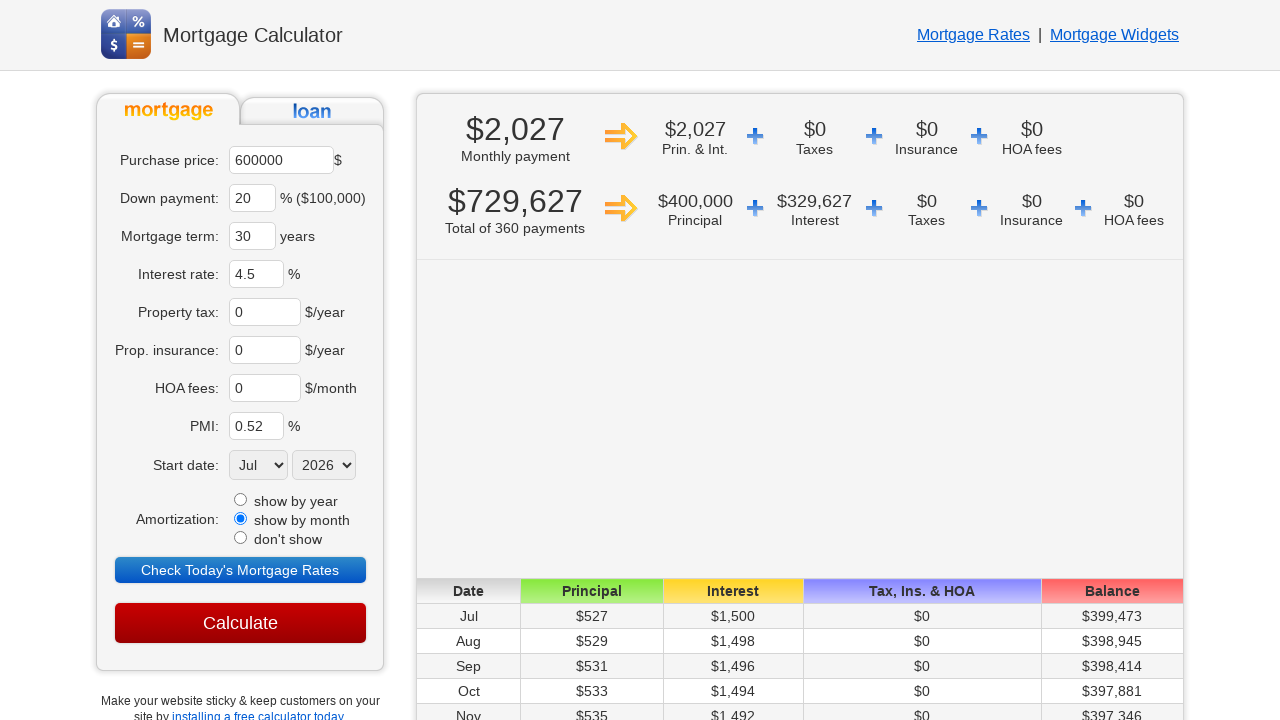

Waited 2.5 seconds after month selection
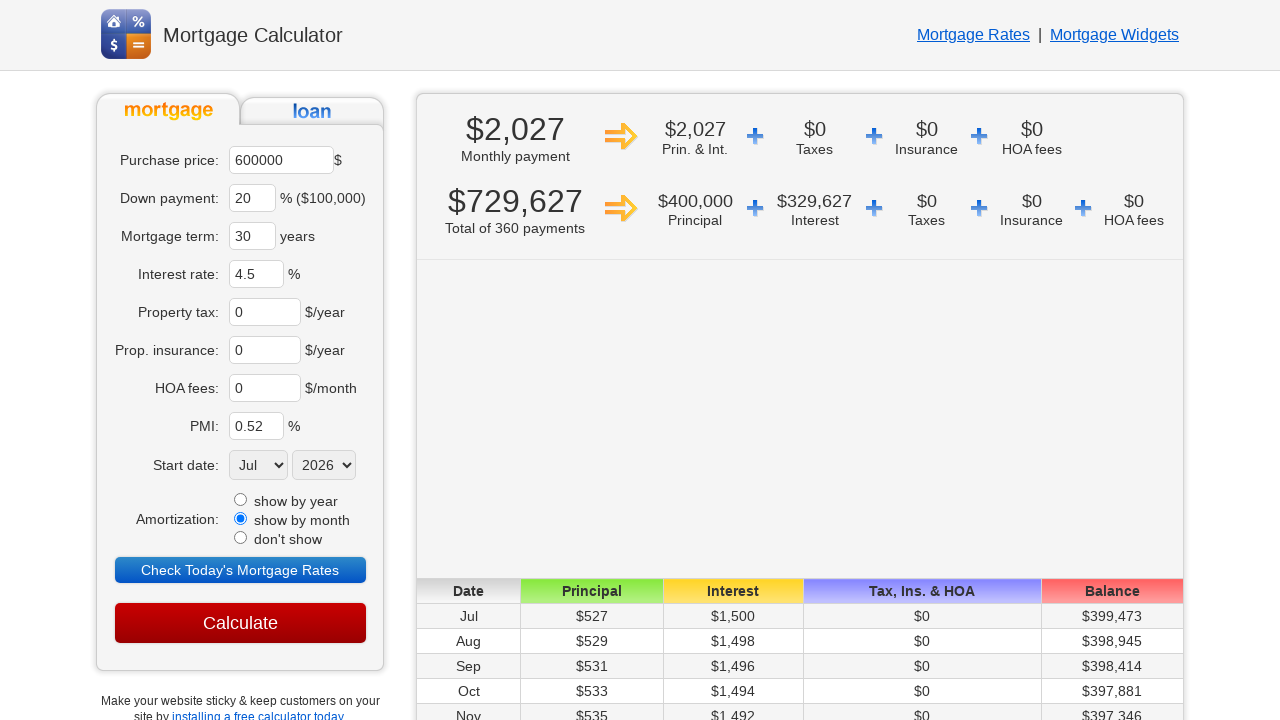

Clicked Calculate button at (240, 623) on input[value='Calculate'] >> nth=0
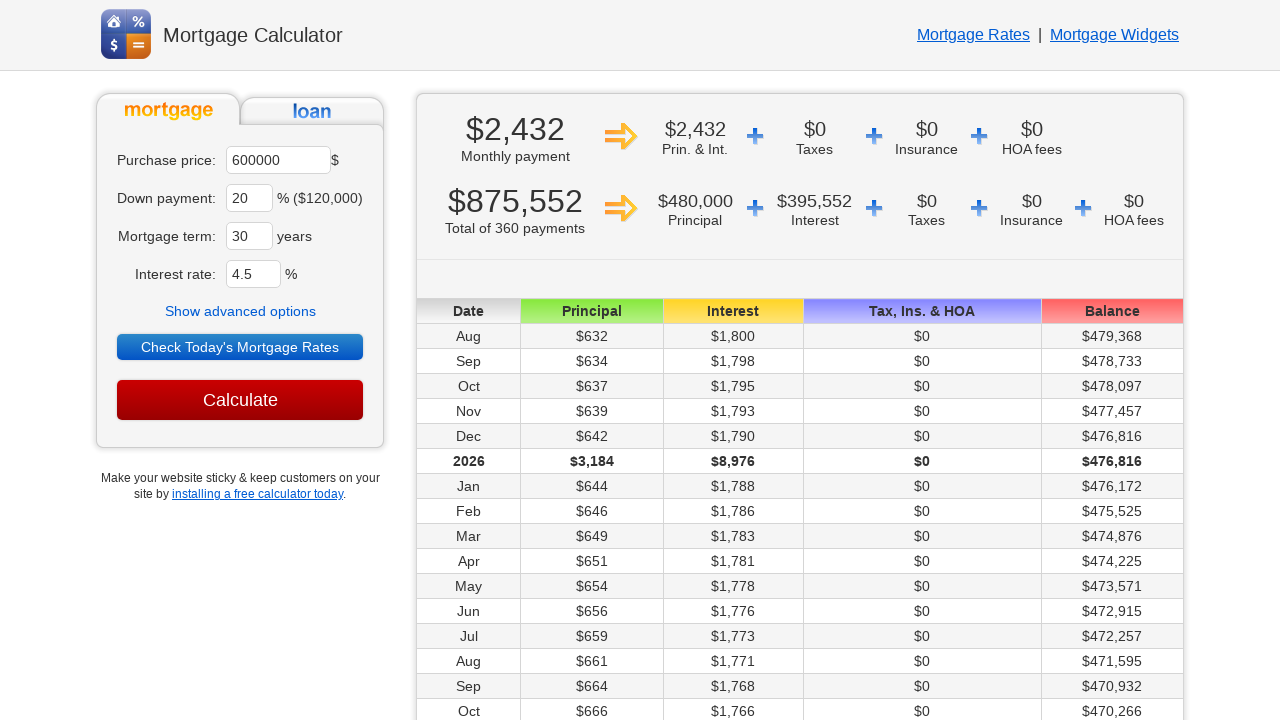

Waited 2.5 seconds for calculation to complete
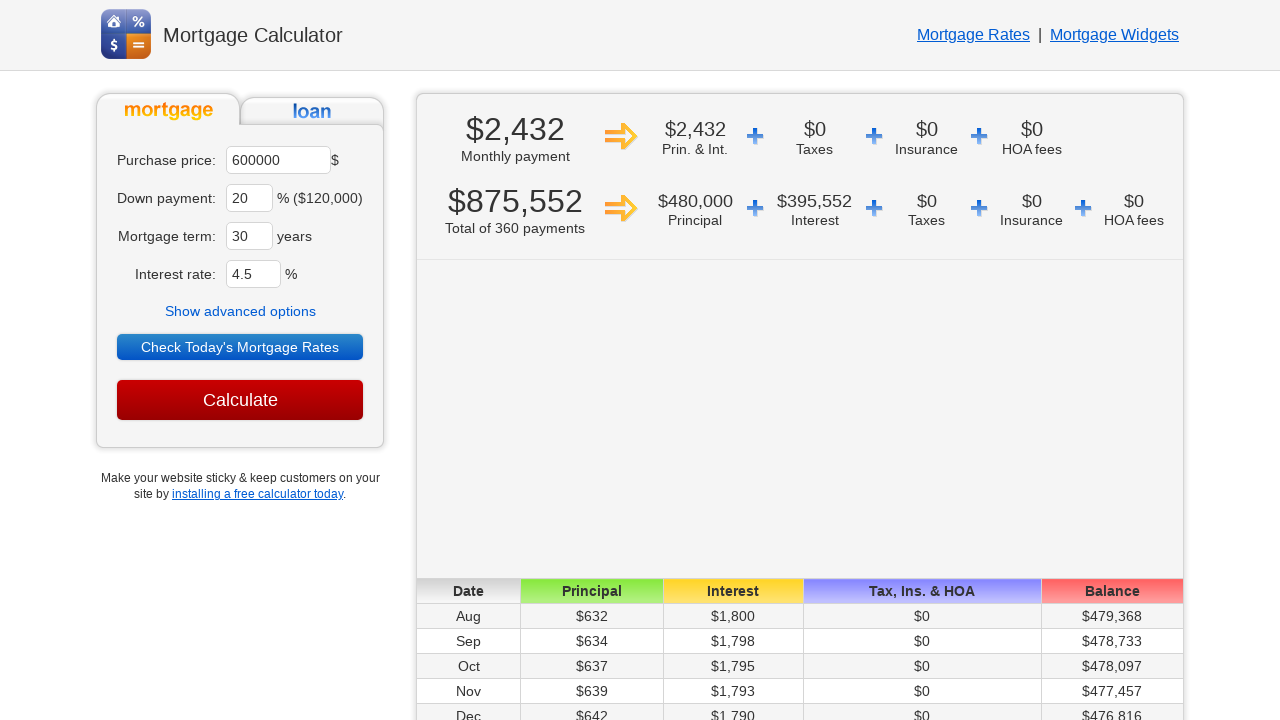

Retrieved monthly payment result: $2,432
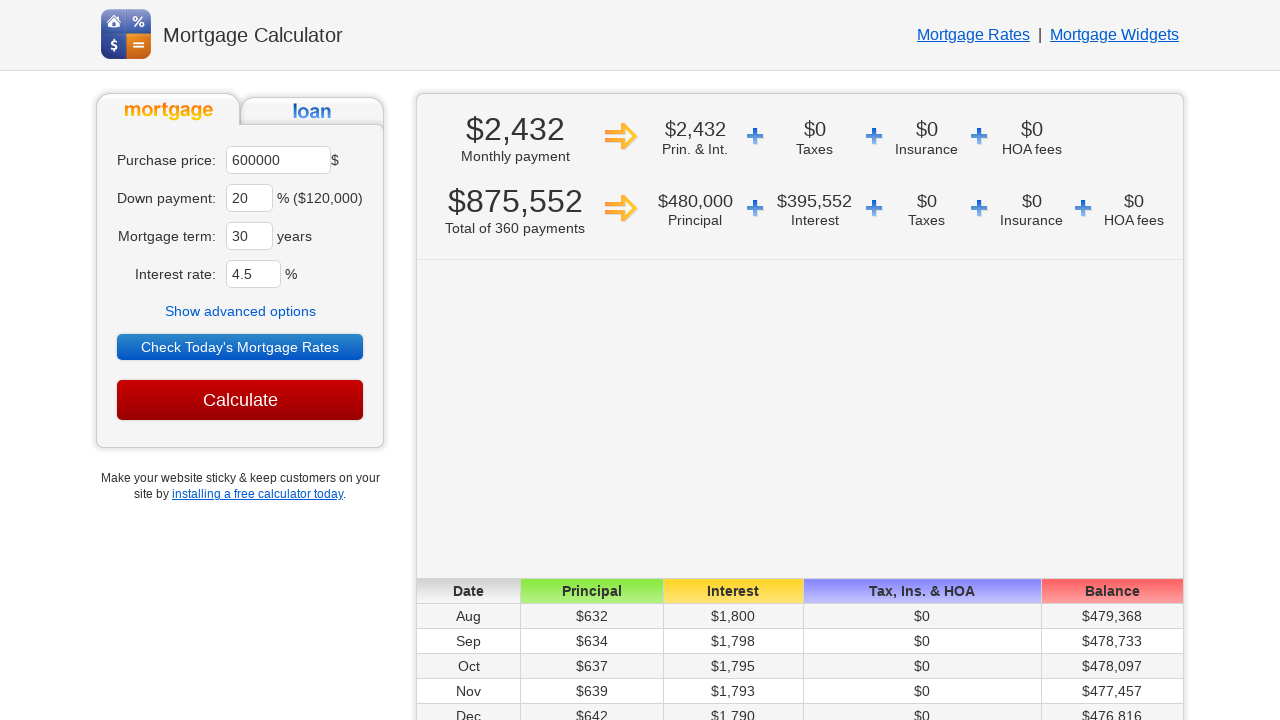

Waited 2.5 seconds before next iteration
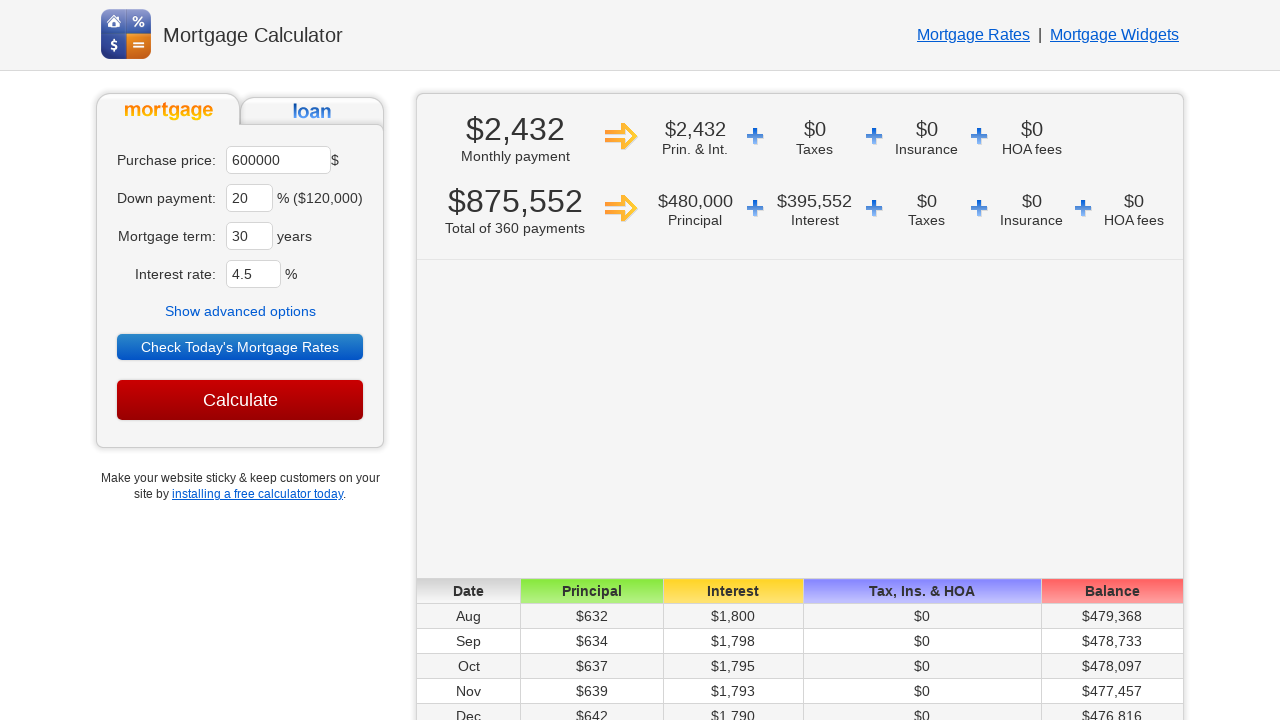

Cleared purchase price field on #ma
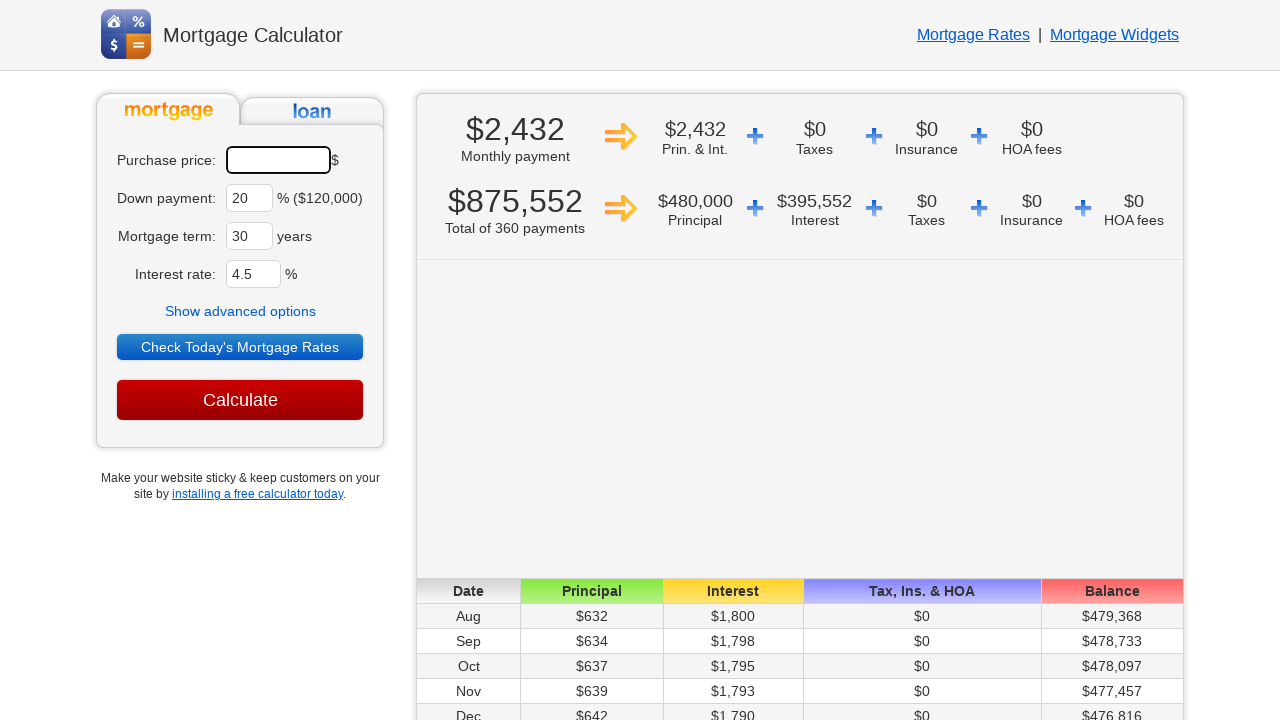

Entered purchase price: $700000 on #ma
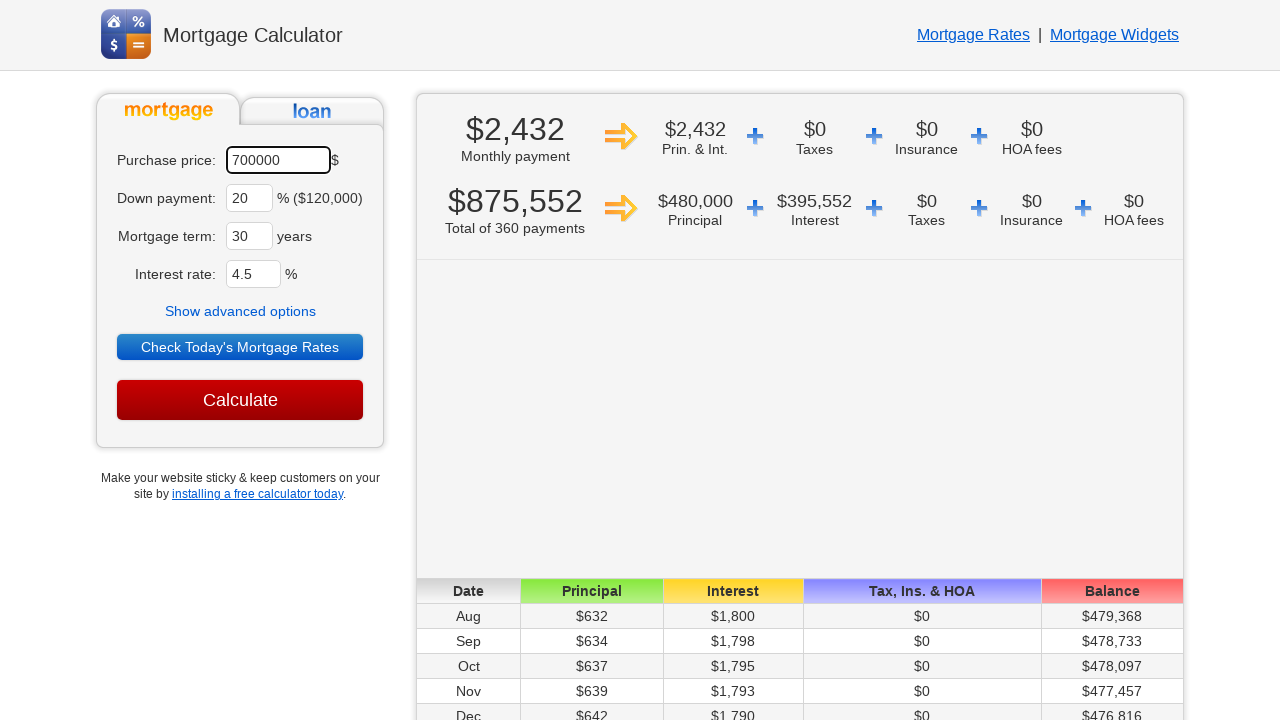

Clicked show advanced options button at (240, 311) on .href >> nth=0
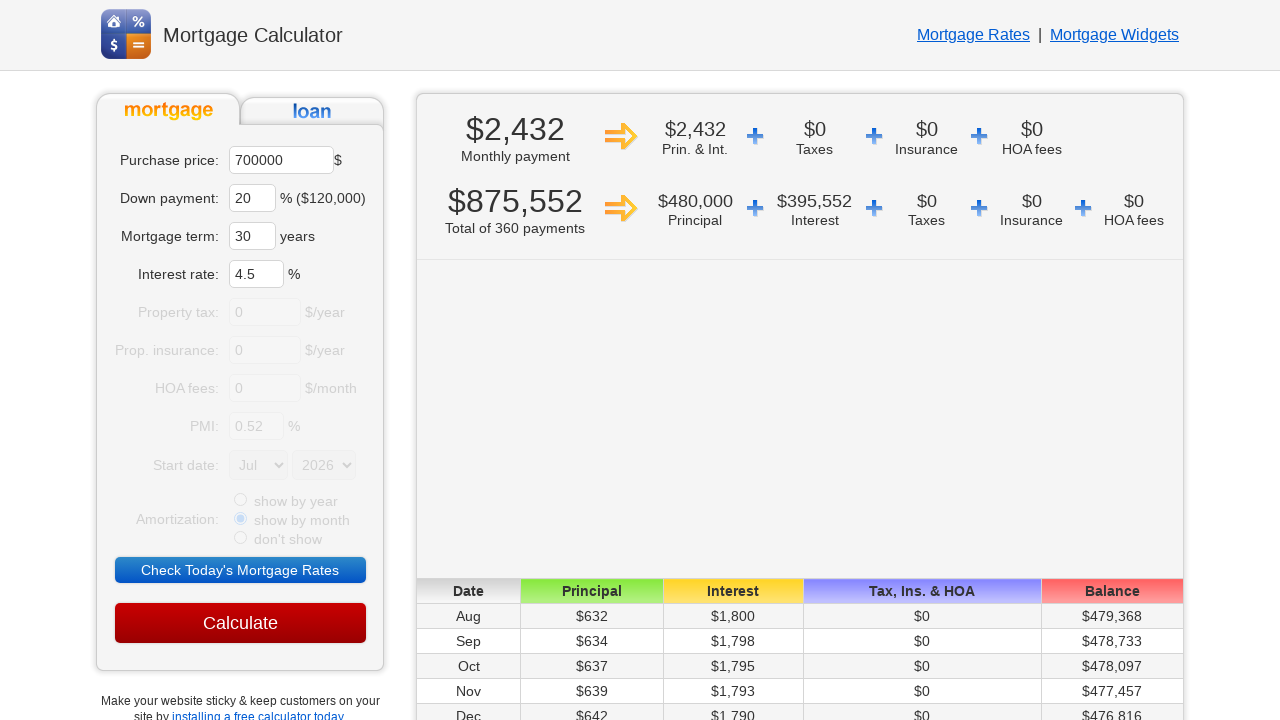

Waited 2.5 seconds for advanced options to load
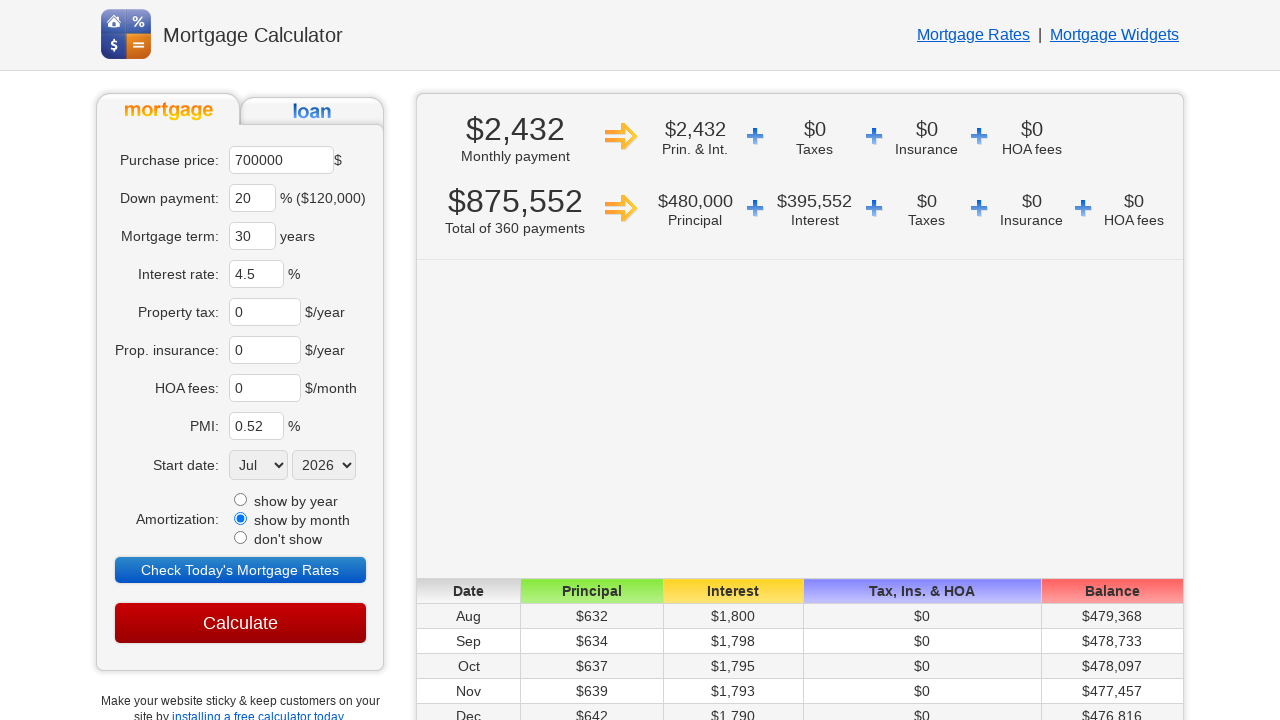

Selected start month: Dec on #fpdd
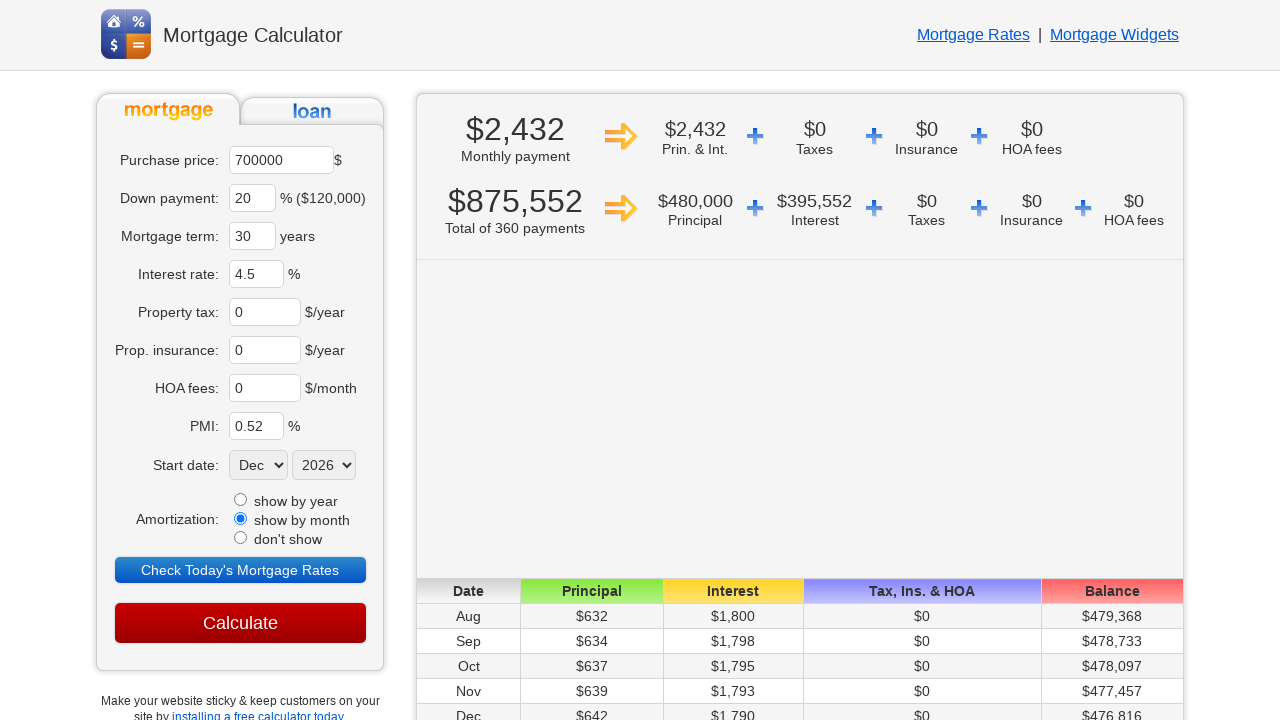

Waited 2.5 seconds after month selection
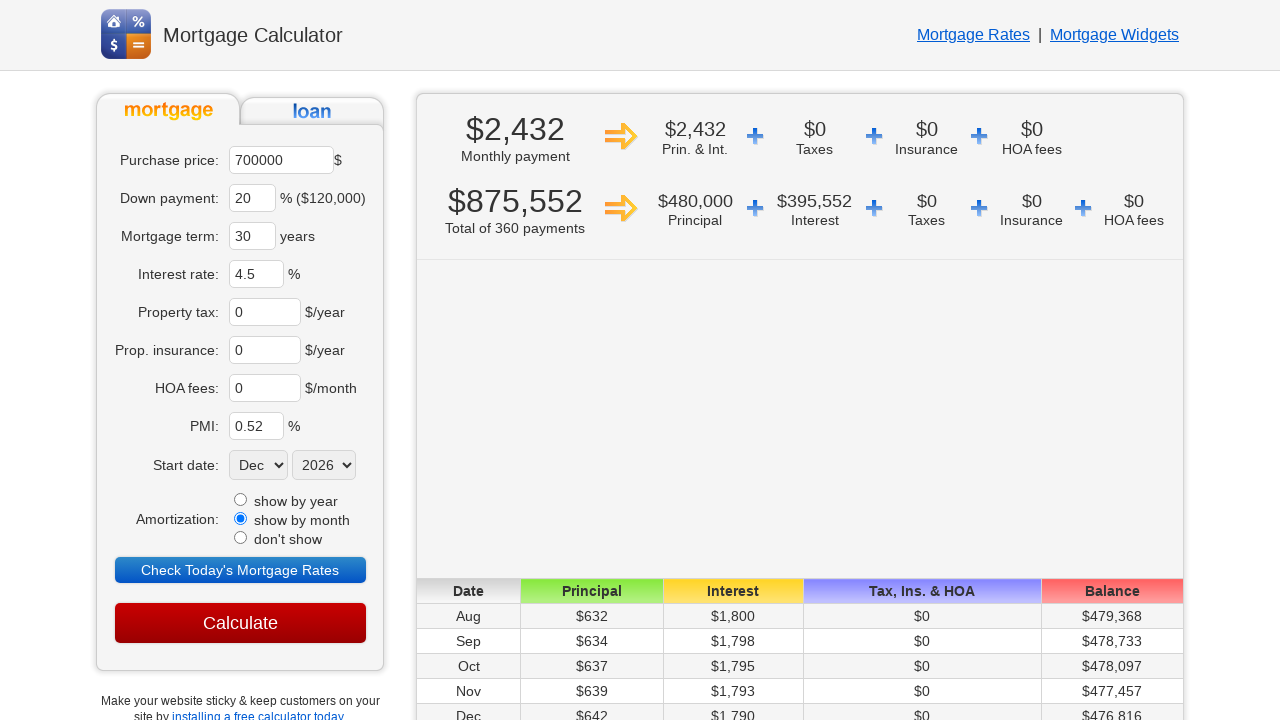

Clicked Calculate button at (240, 623) on input[value='Calculate'] >> nth=0
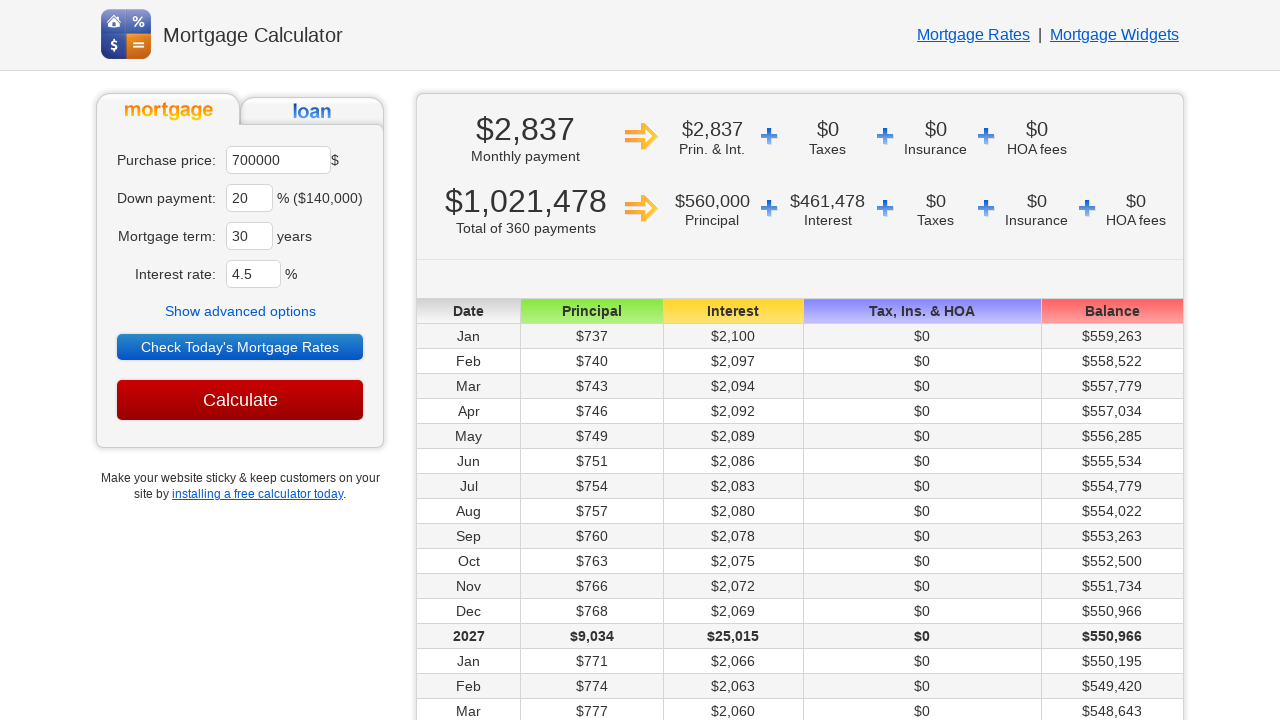

Waited 2.5 seconds for calculation to complete
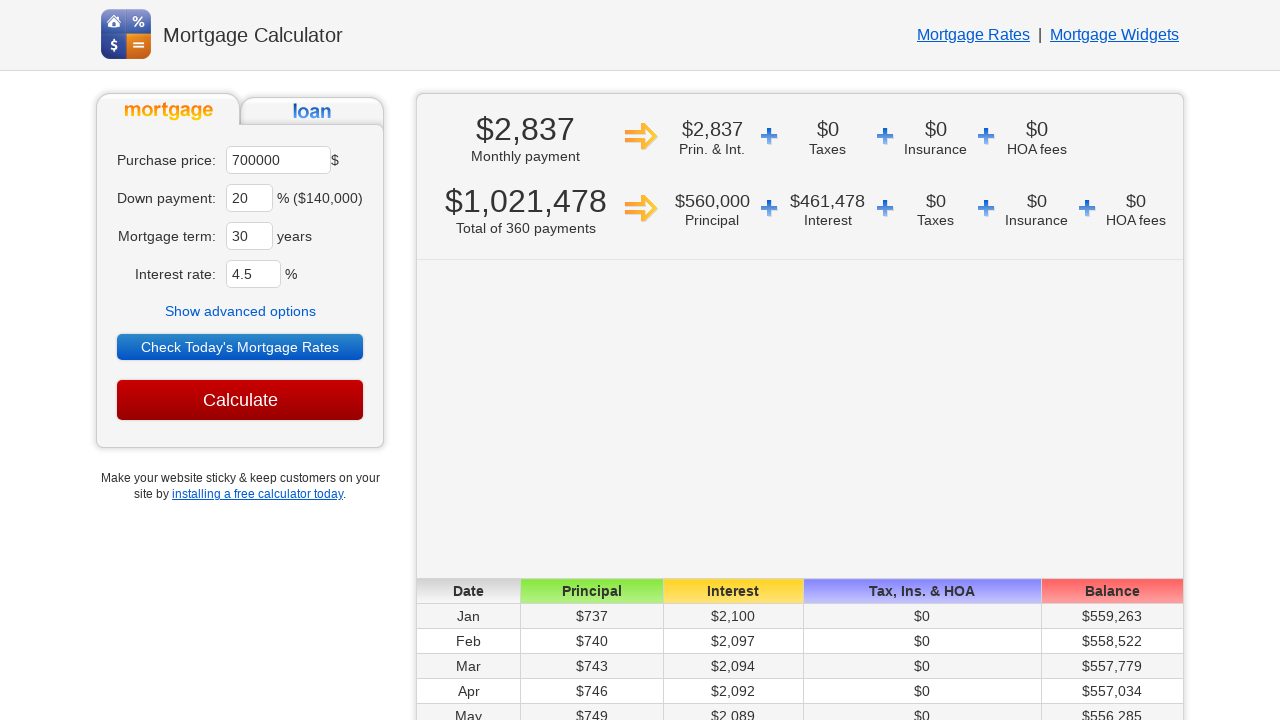

Retrieved monthly payment result: $2,837
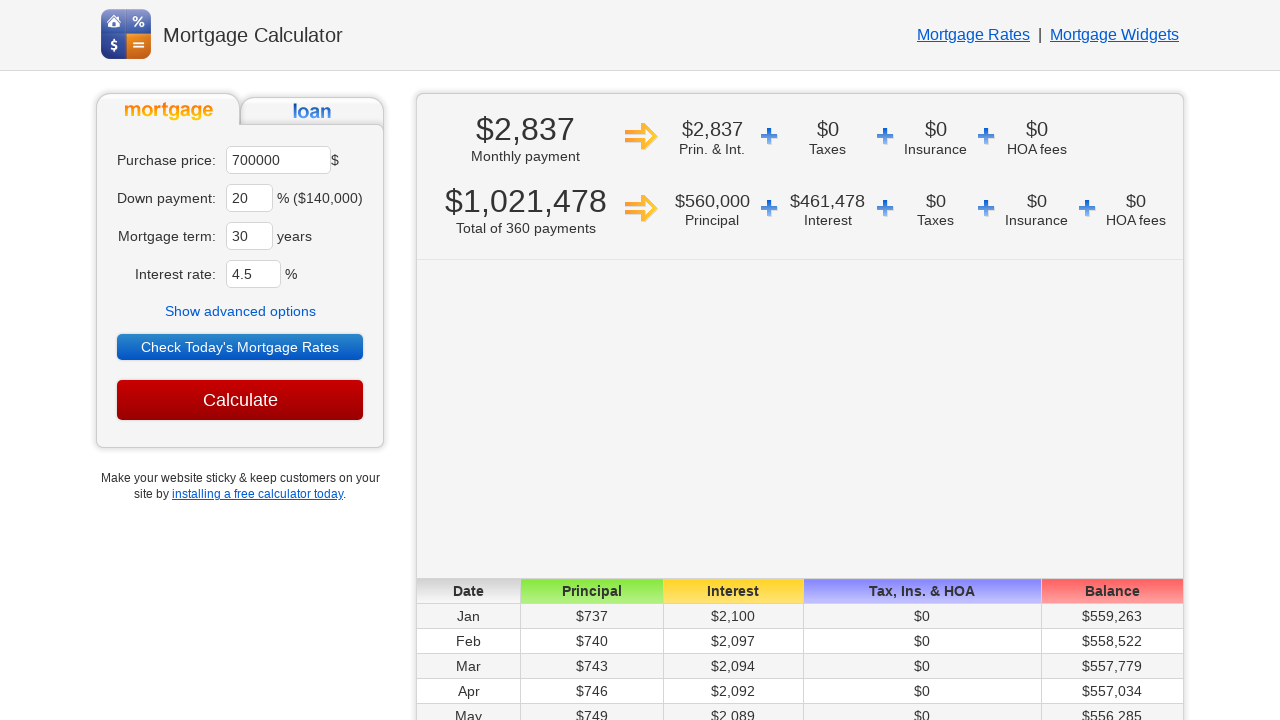

Waited 2.5 seconds before next iteration
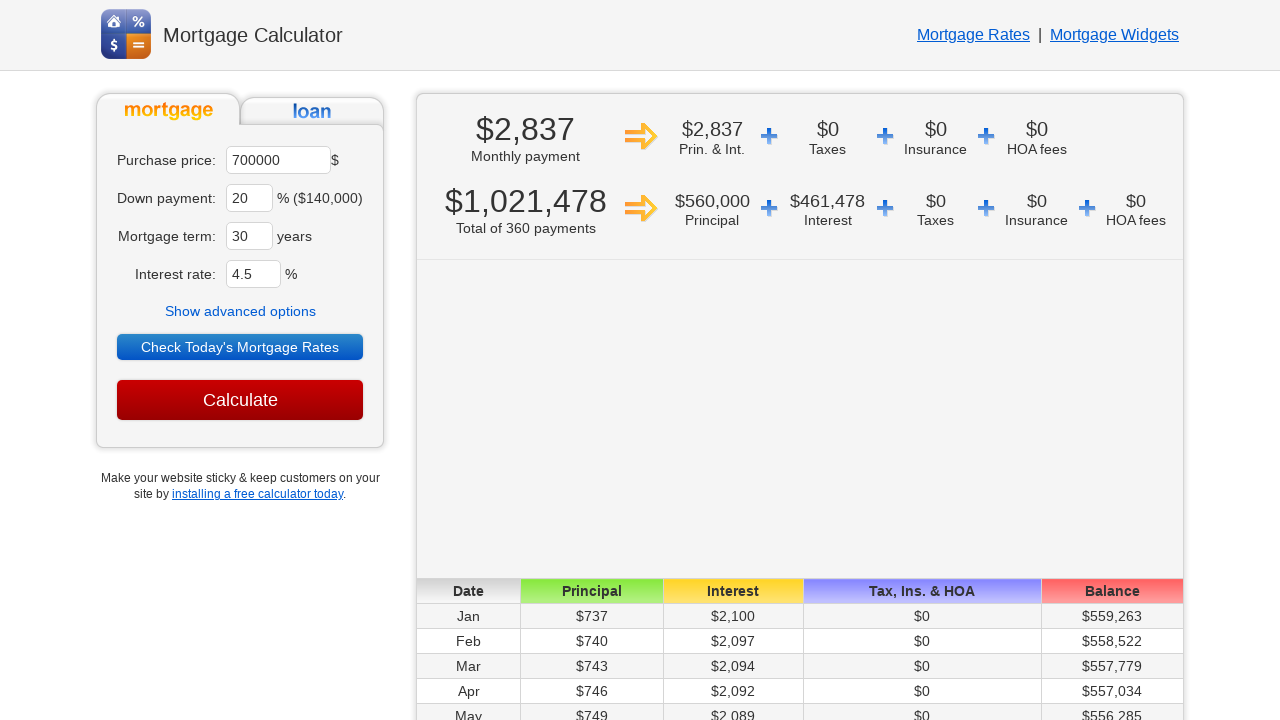

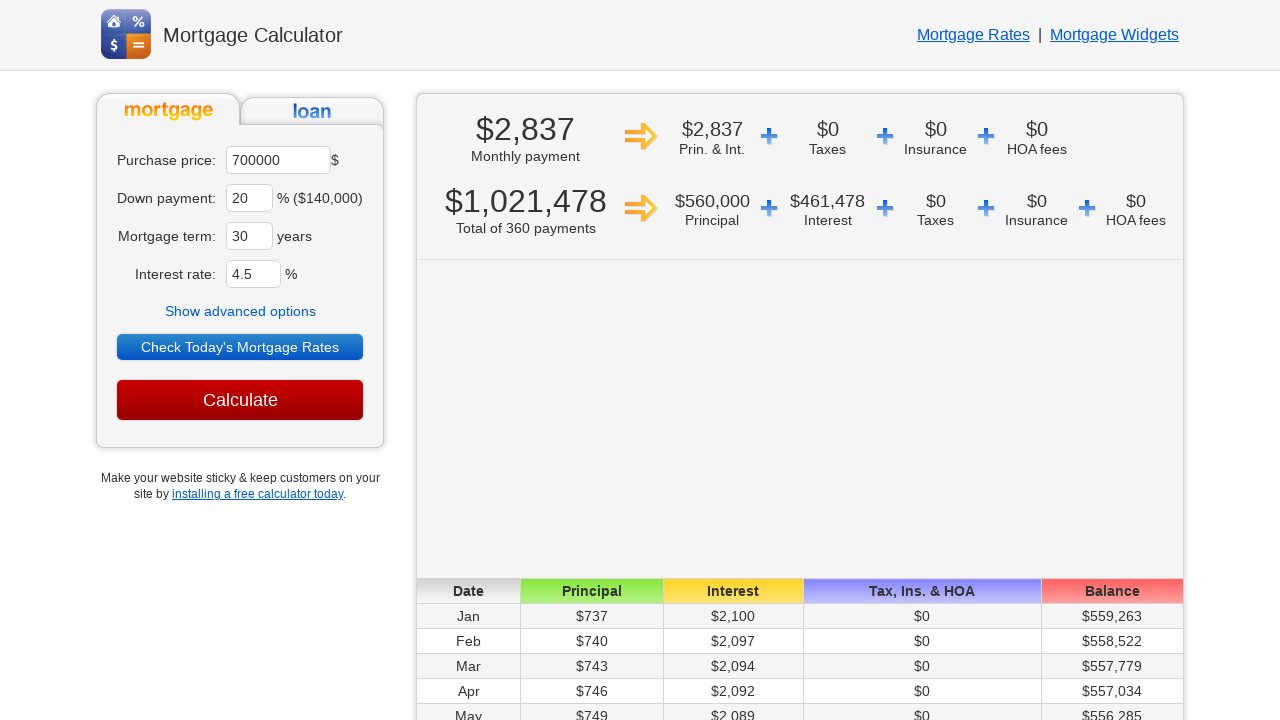